Tests JavaScript alert and confirm dialog handling by entering a name and interacting with alert popups

Starting URL: https://rahulshettyacademy.com/AutomationPractice/

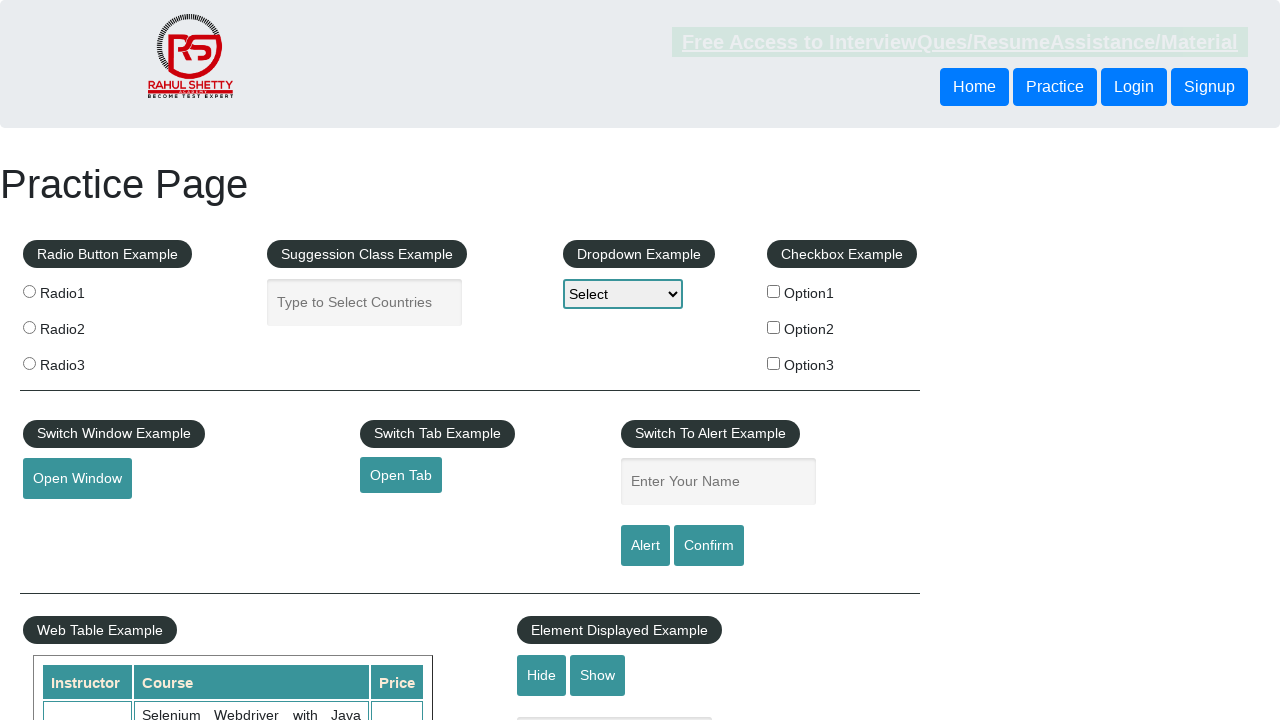

Filled name field with 'Nagaraj' on #name
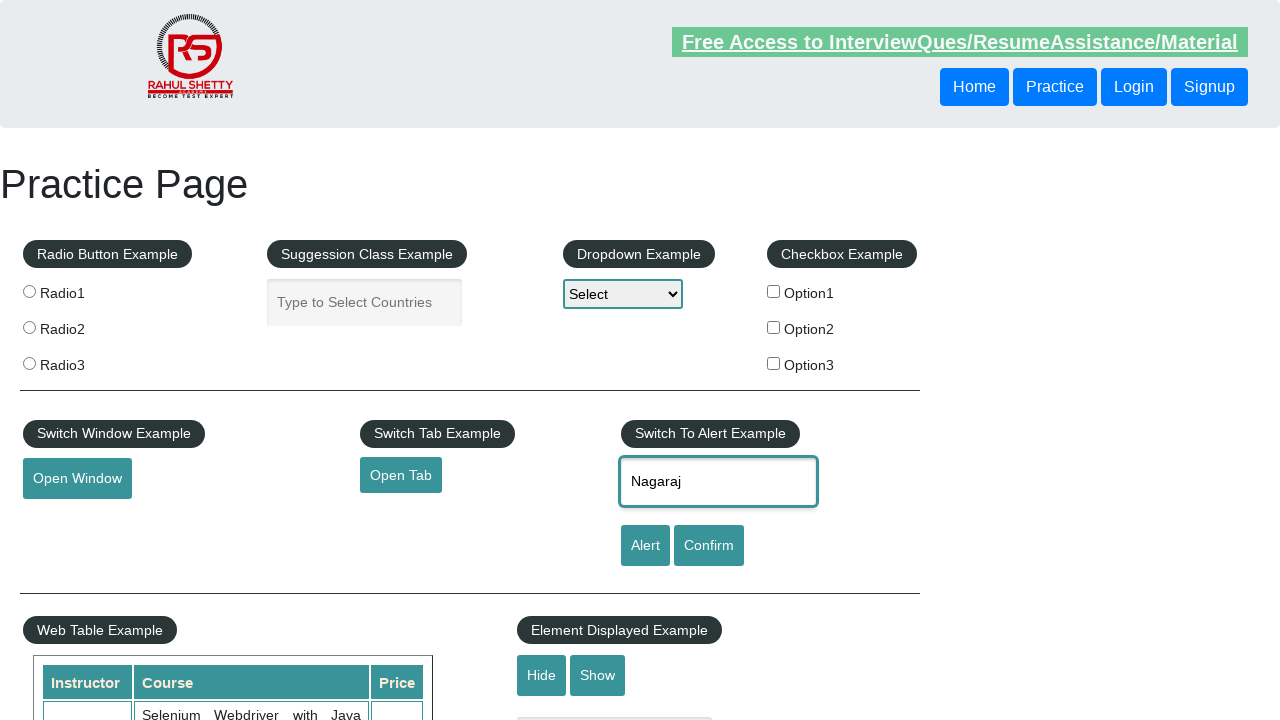

Clicked alert button at (645, 546) on #alertbtn
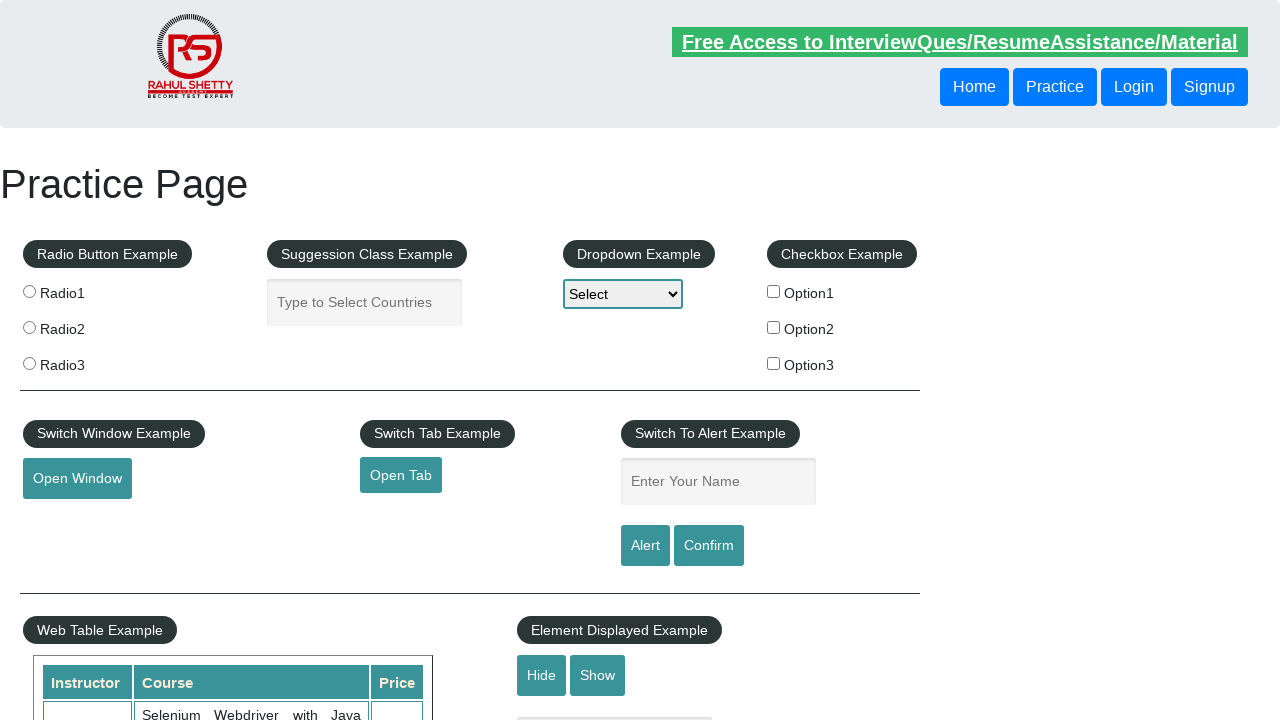

Set up dialog handler to accept alerts
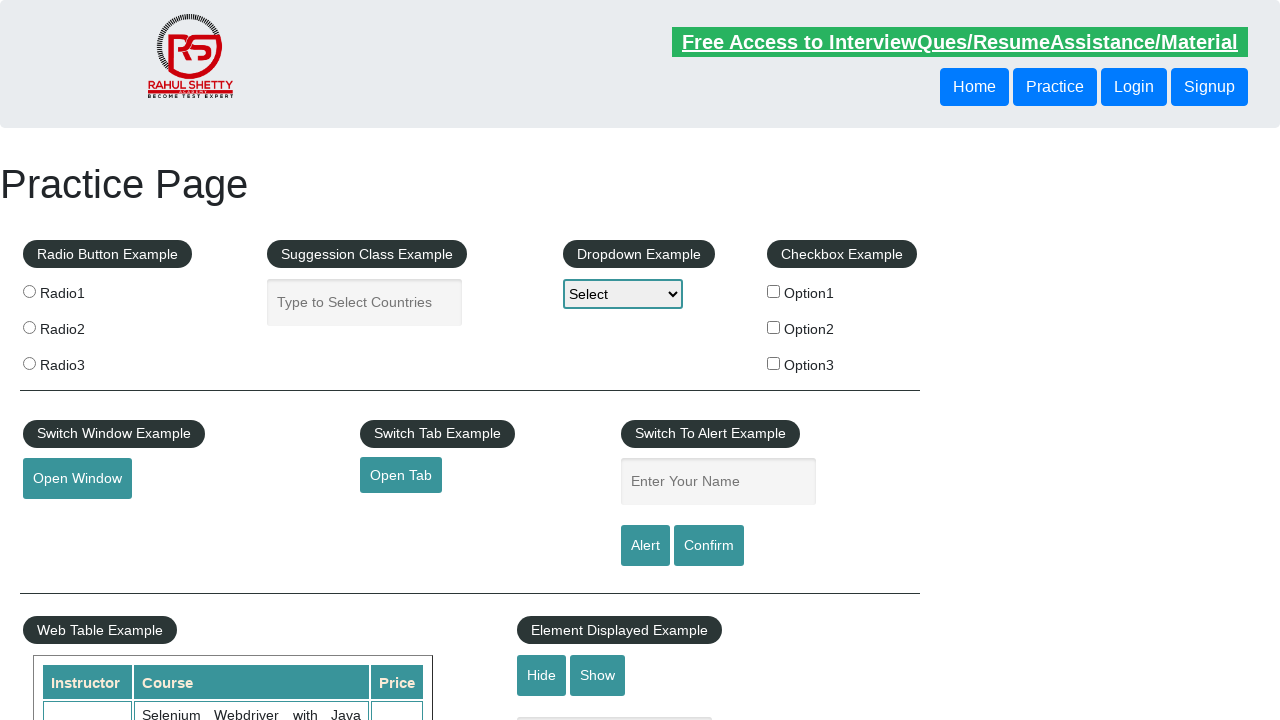

Waited 500ms for alert to be processed
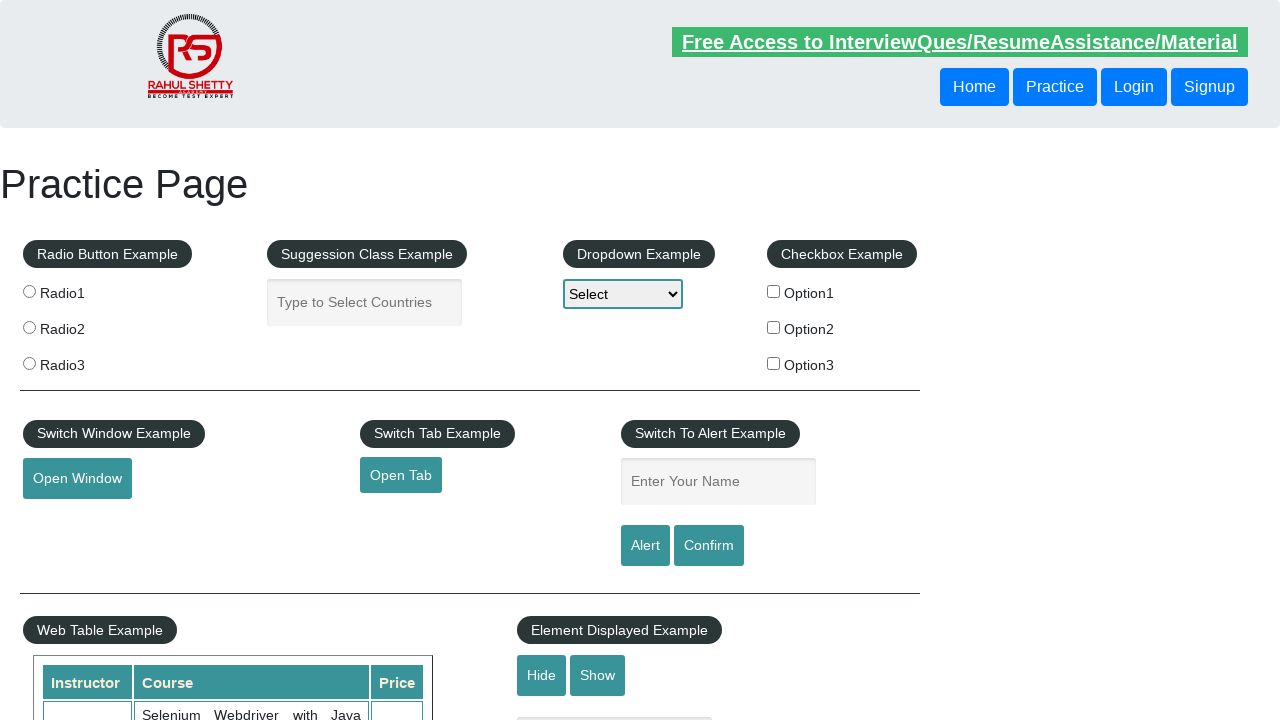

Reloaded the page
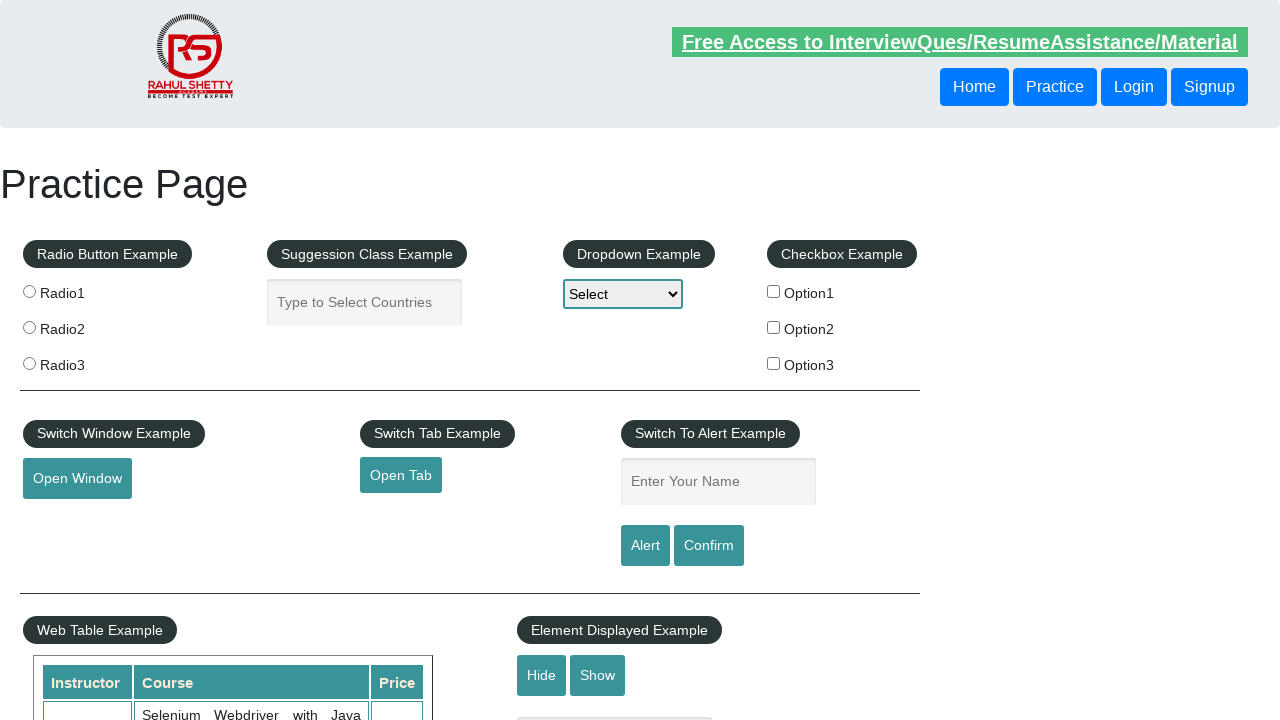

Filled name field again with 'Nagaraj' on #name
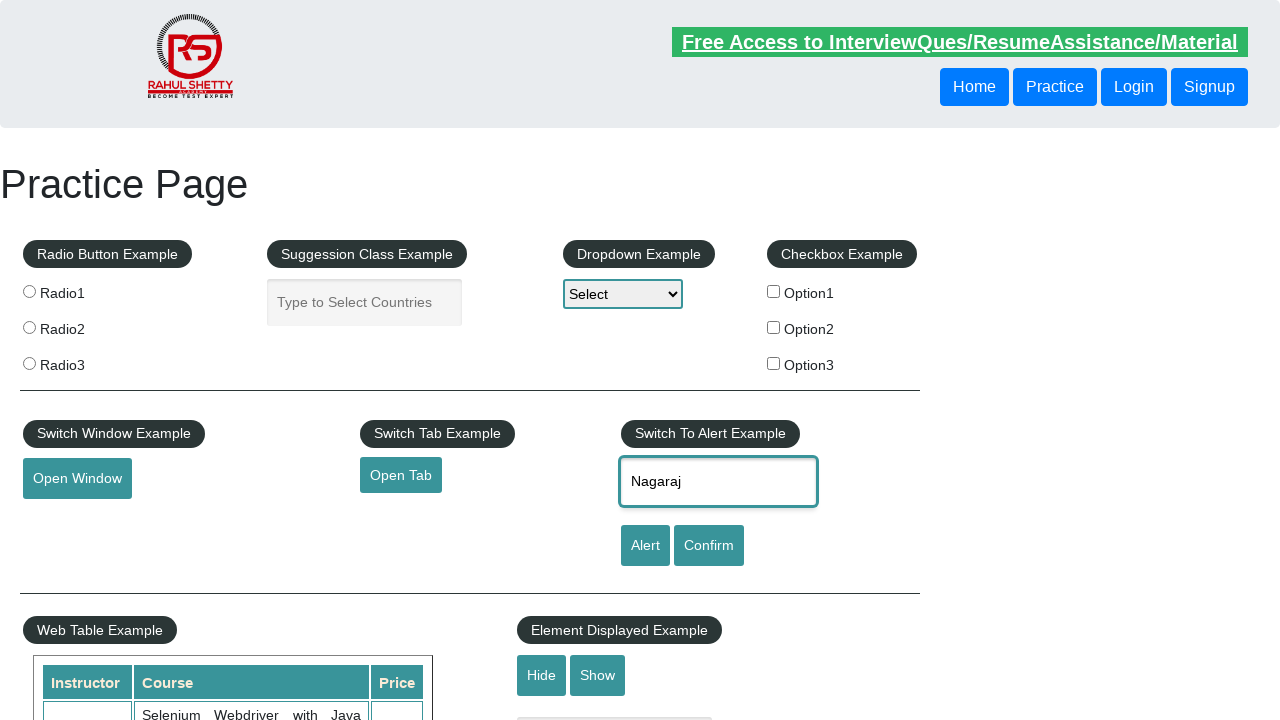

Set up dialog handler to dismiss confirm dialogs
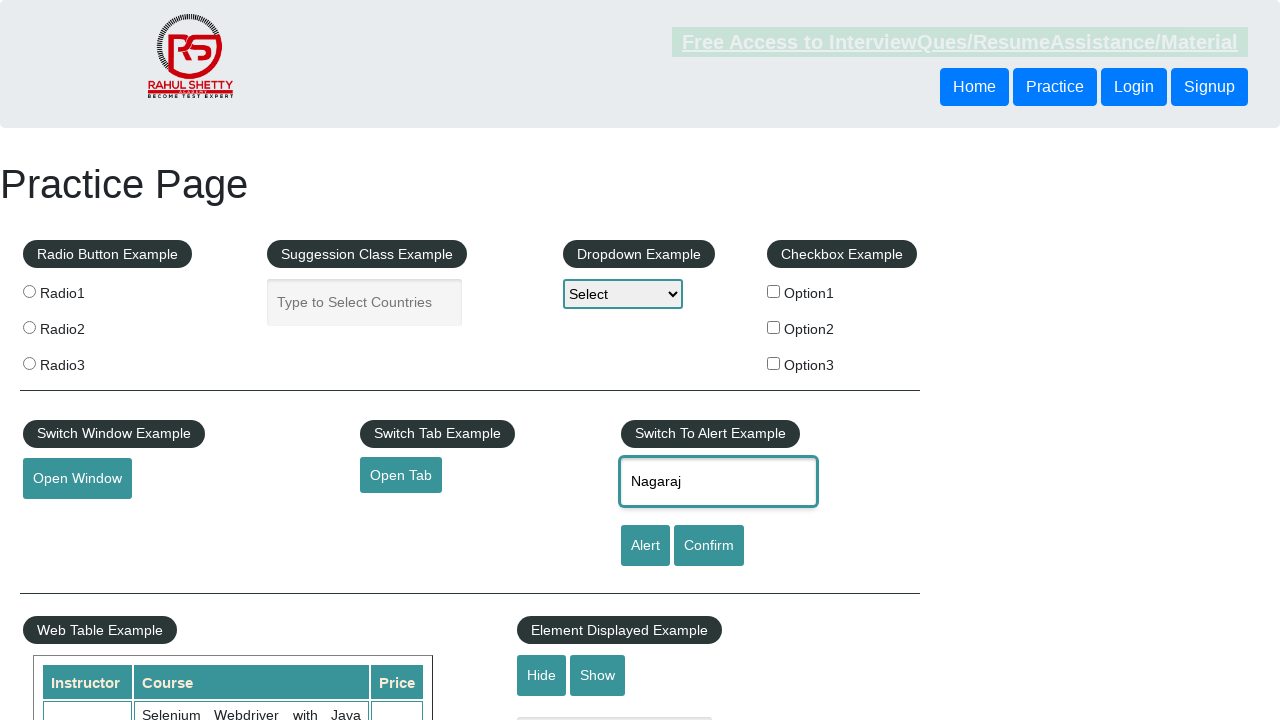

Clicked confirm button and dismissed the dialog at (709, 546) on #confirmbtn
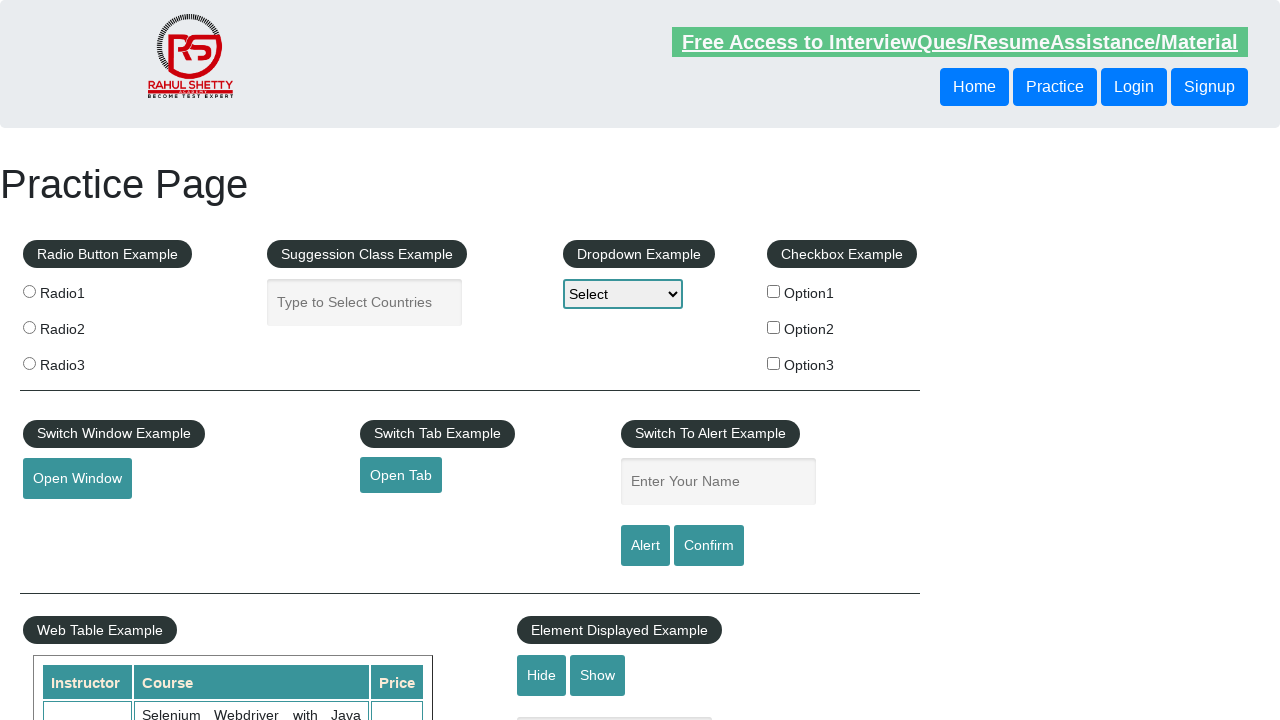

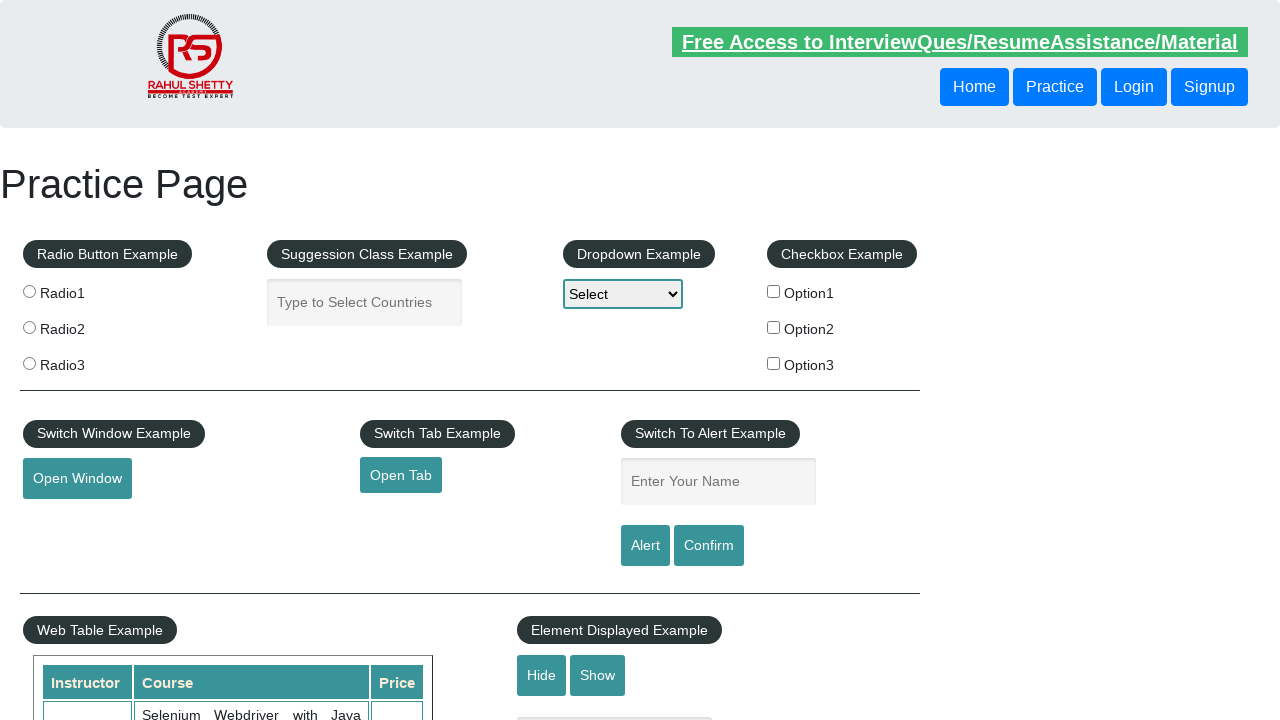